Tests page scrolling functionality by scrolling down the Selenium website twice and then scrolling back up using JavaScript scroll commands

Starting URL: https://www.selenium.dev/

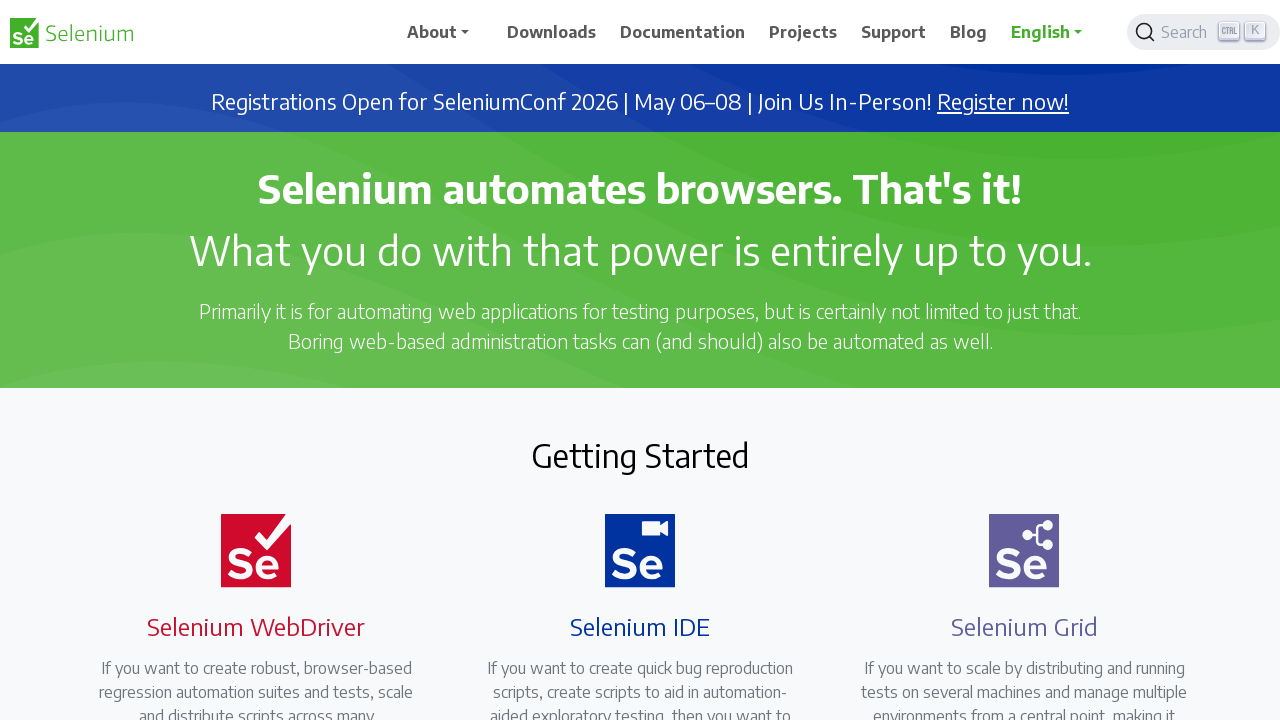

Navigated to Selenium website
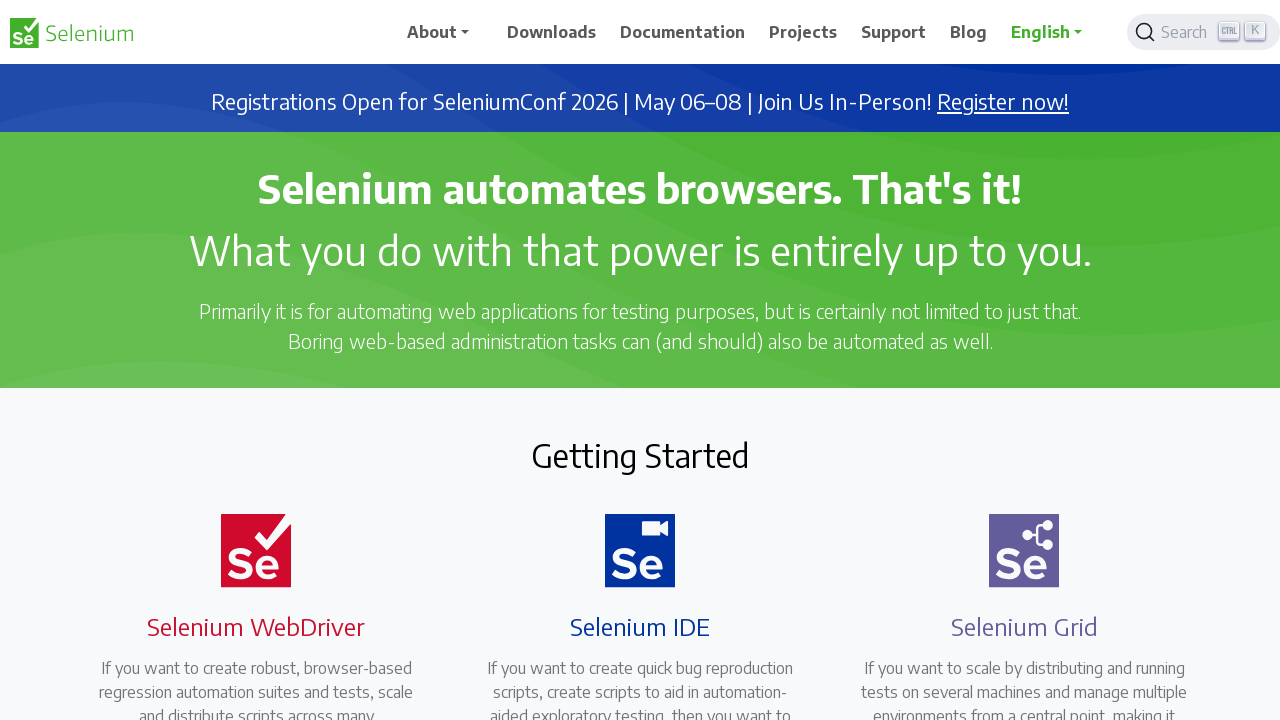

Scrolled down 500 pixels using JavaScript
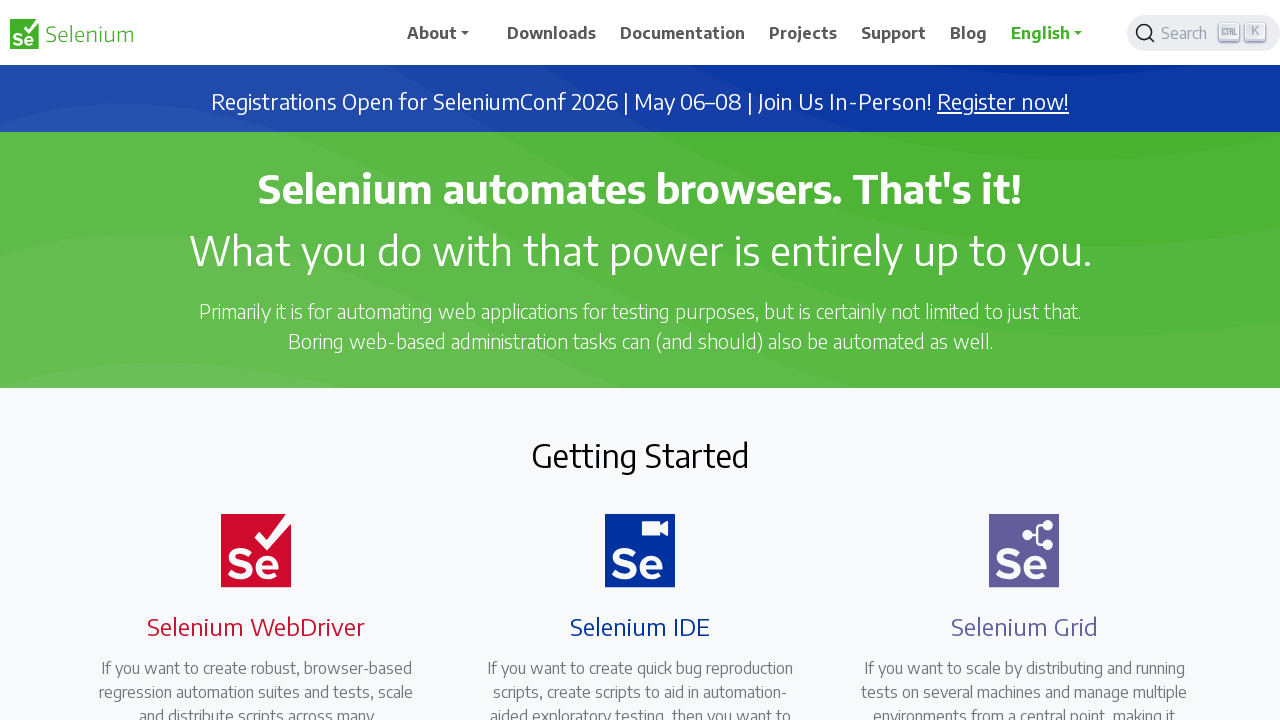

Waited 2 seconds to observe first scroll
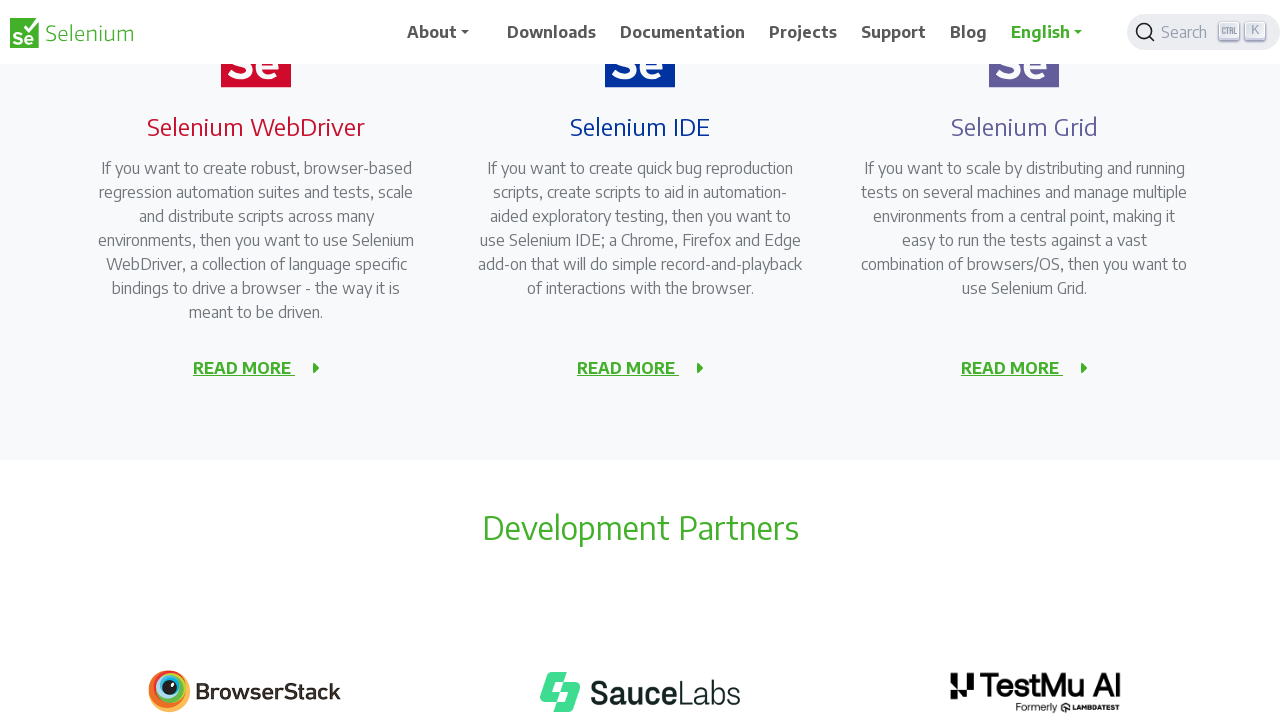

Scrolled down another 500 pixels using JavaScript
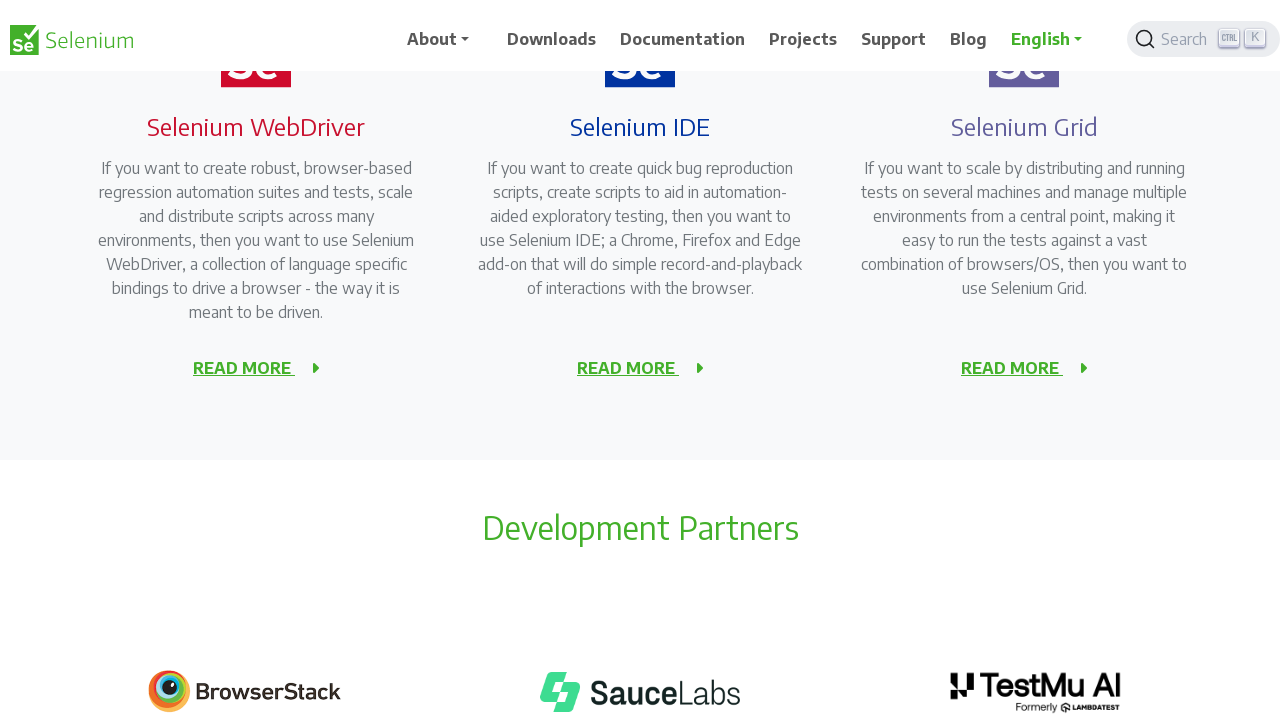

Waited 2 seconds to observe second scroll
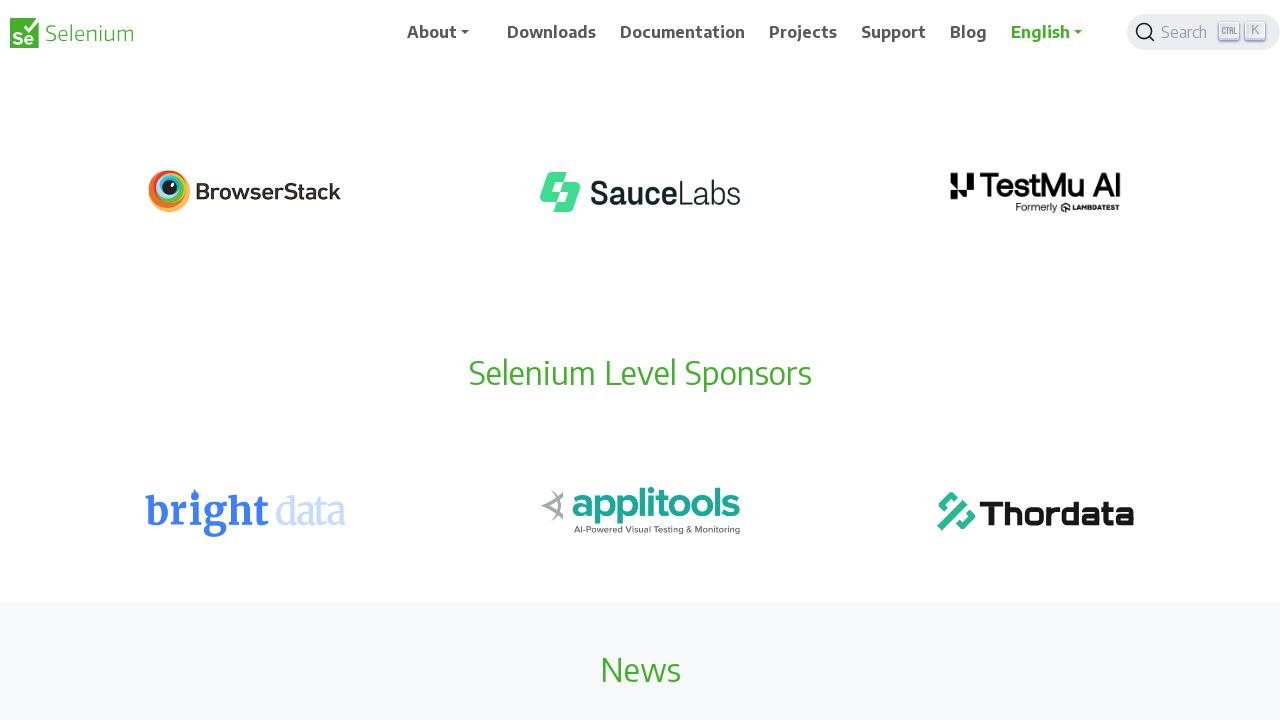

Scrolled back up 500 pixels using JavaScript
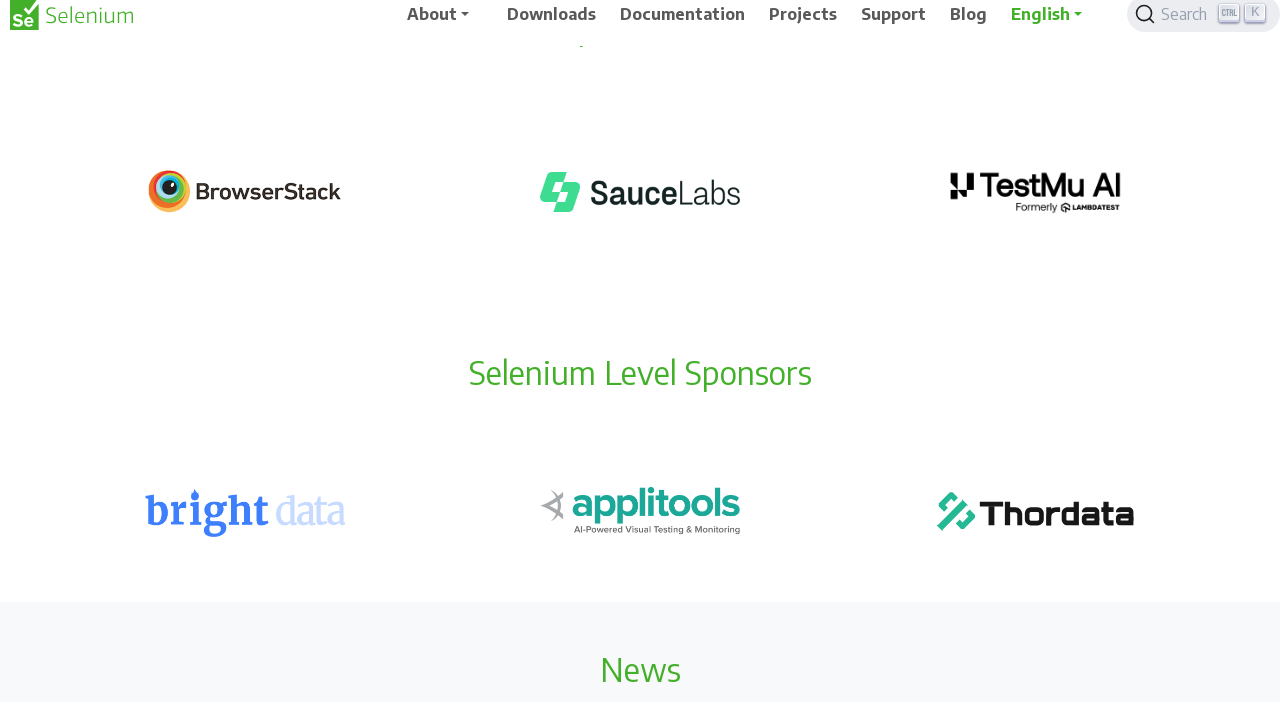

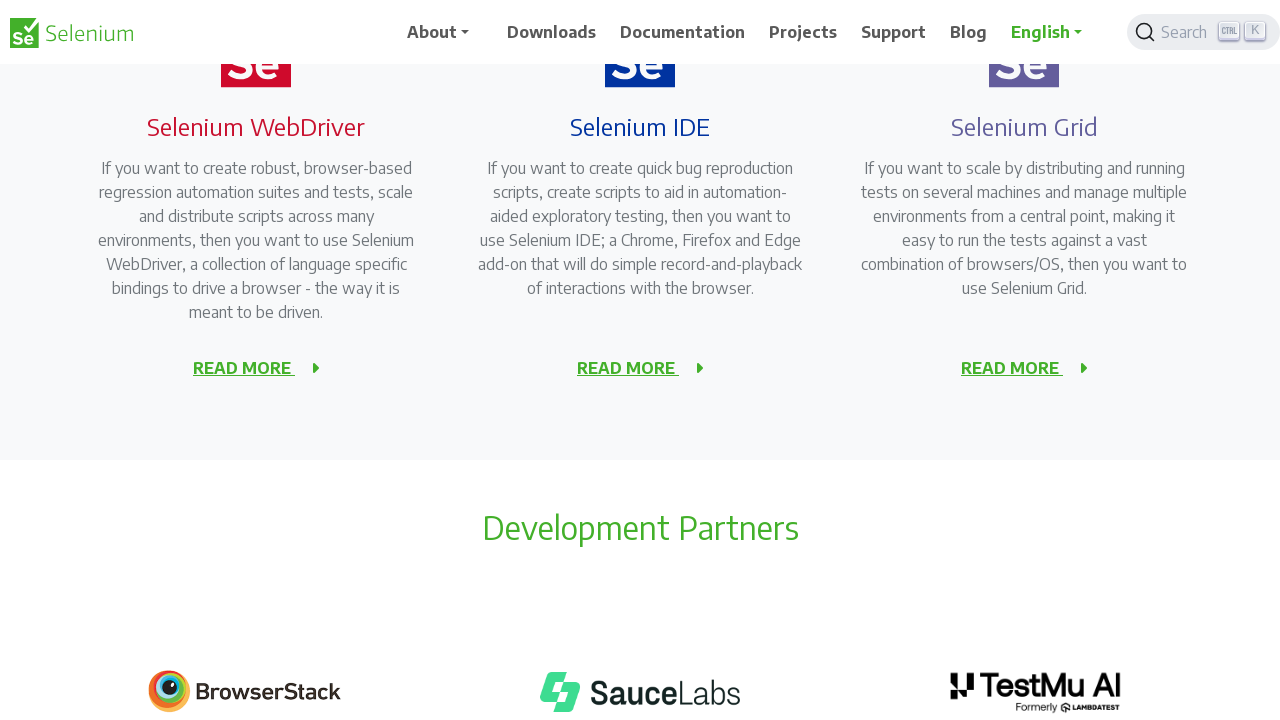